Tests opting out of A/B tests by visiting the page, adding an opt-out cookie, refreshing, and verifying the heading changes to indicate no A/B test is active.

Starting URL: http://the-internet.herokuapp.com/abtest

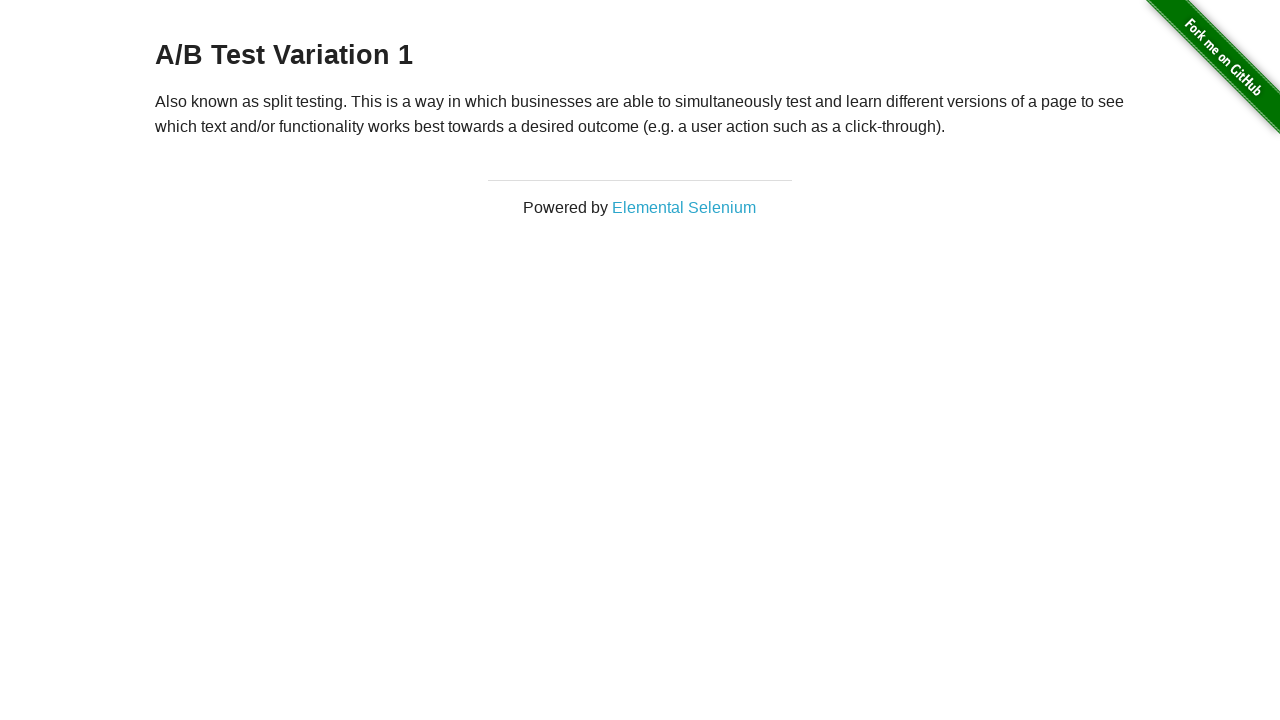

Retrieved initial heading text from h3 element
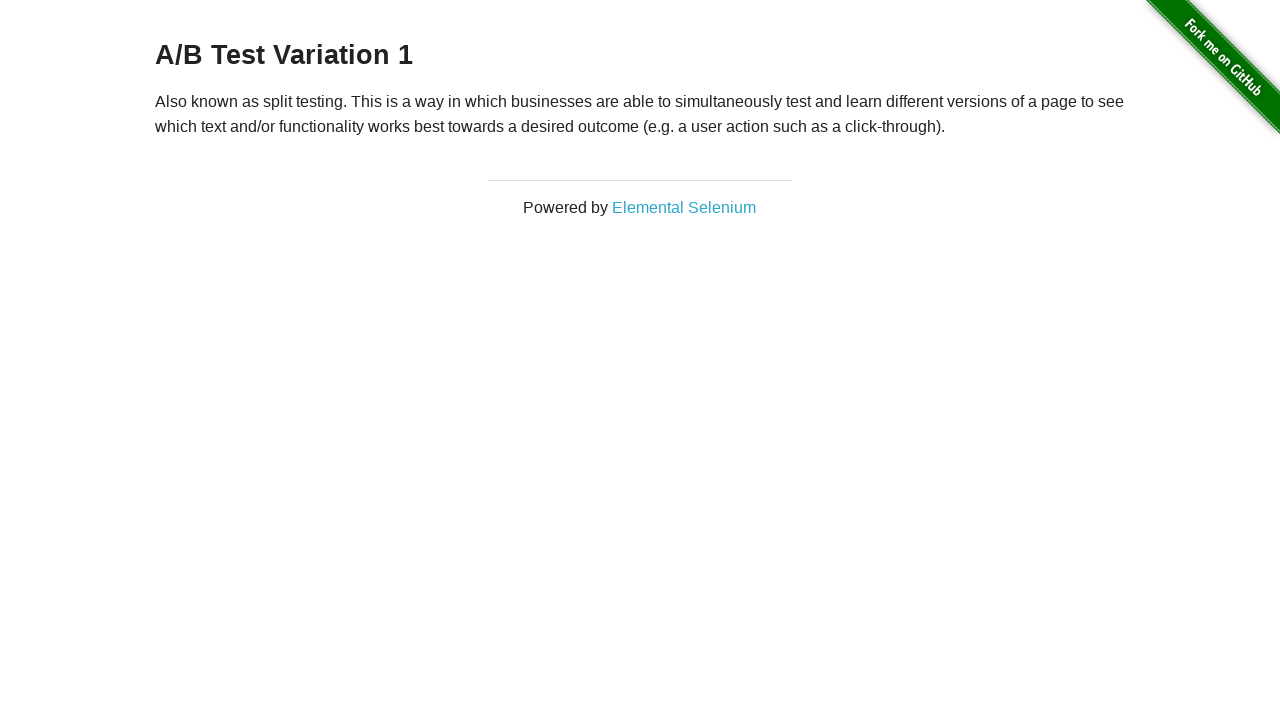

Added optimizelyOptOut cookie to opt out of A/B test
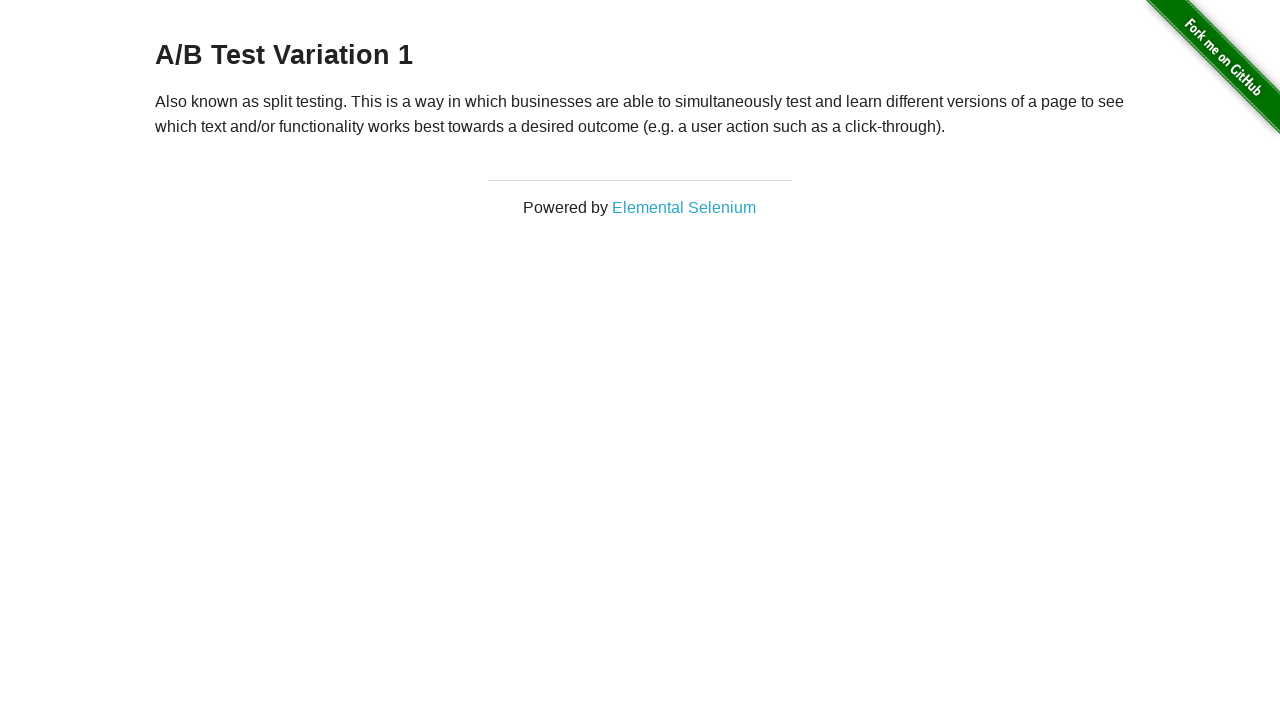

Reloaded page after adding opt-out cookie
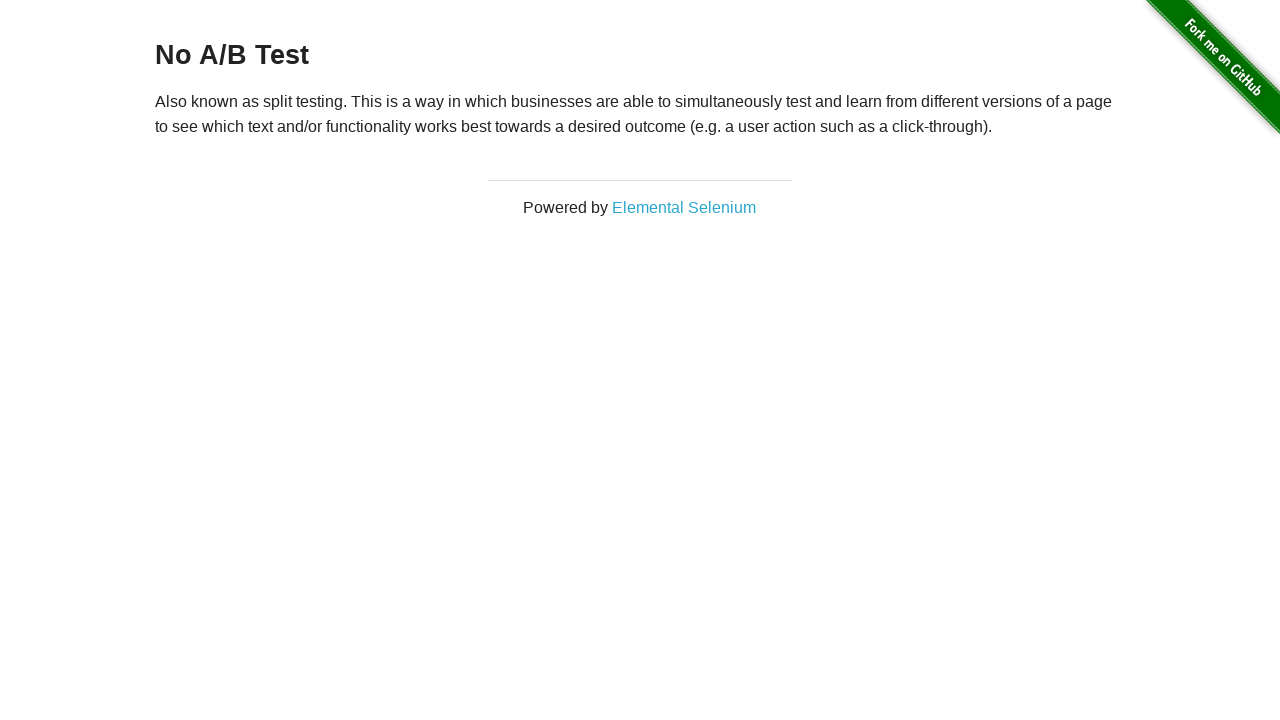

Verified h3 heading element is visible after opt-out
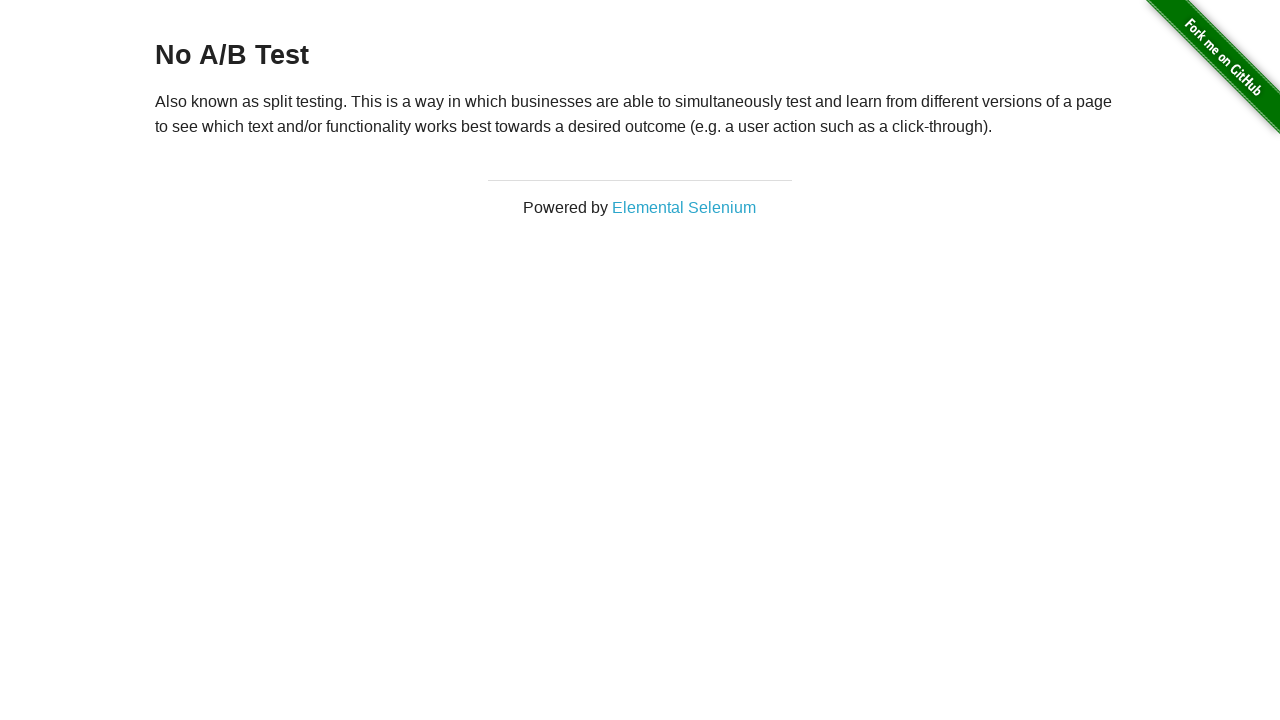

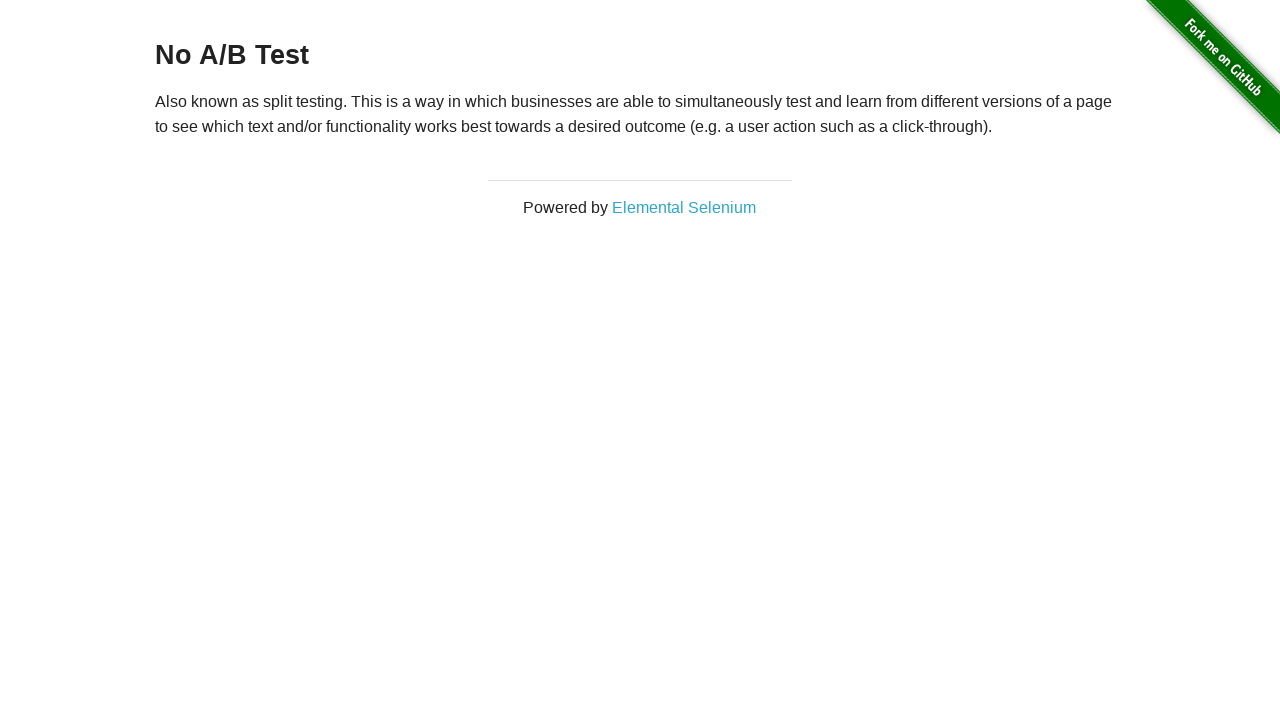